Tests dropdown menu interaction on Omayo blog by clicking a dropdown button and selecting the Flipkart option

Starting URL: https://omayo.blogspot.com/

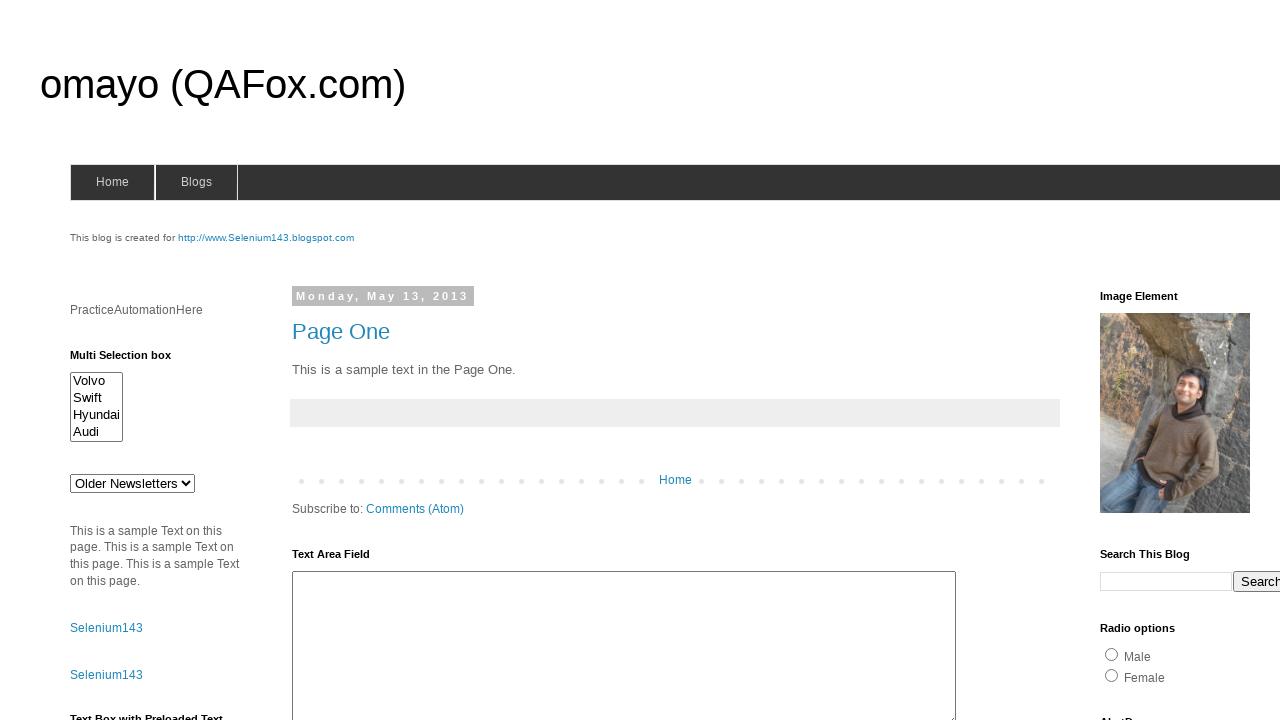

Clicked dropdown button to open menu at (1227, 360) on button.dropbtn
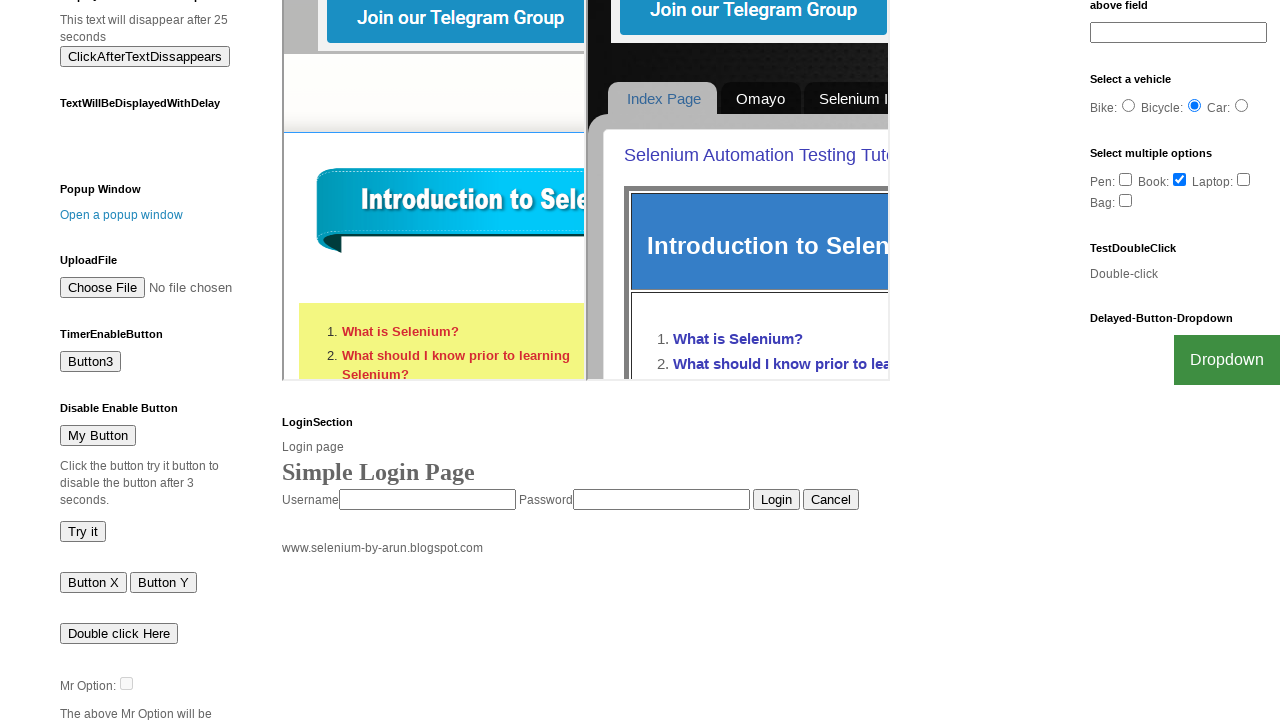

Clicked Flipkart option in dropdown menu at (1200, 700) on a:text('Flipkart')
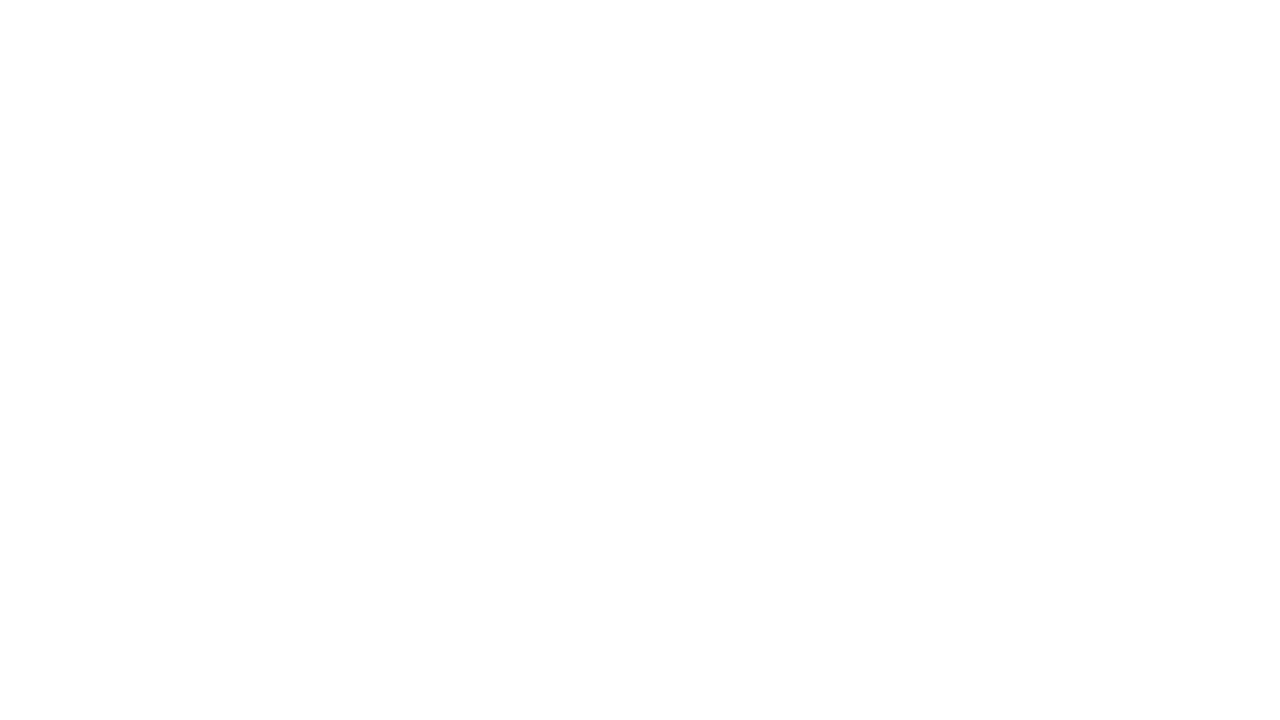

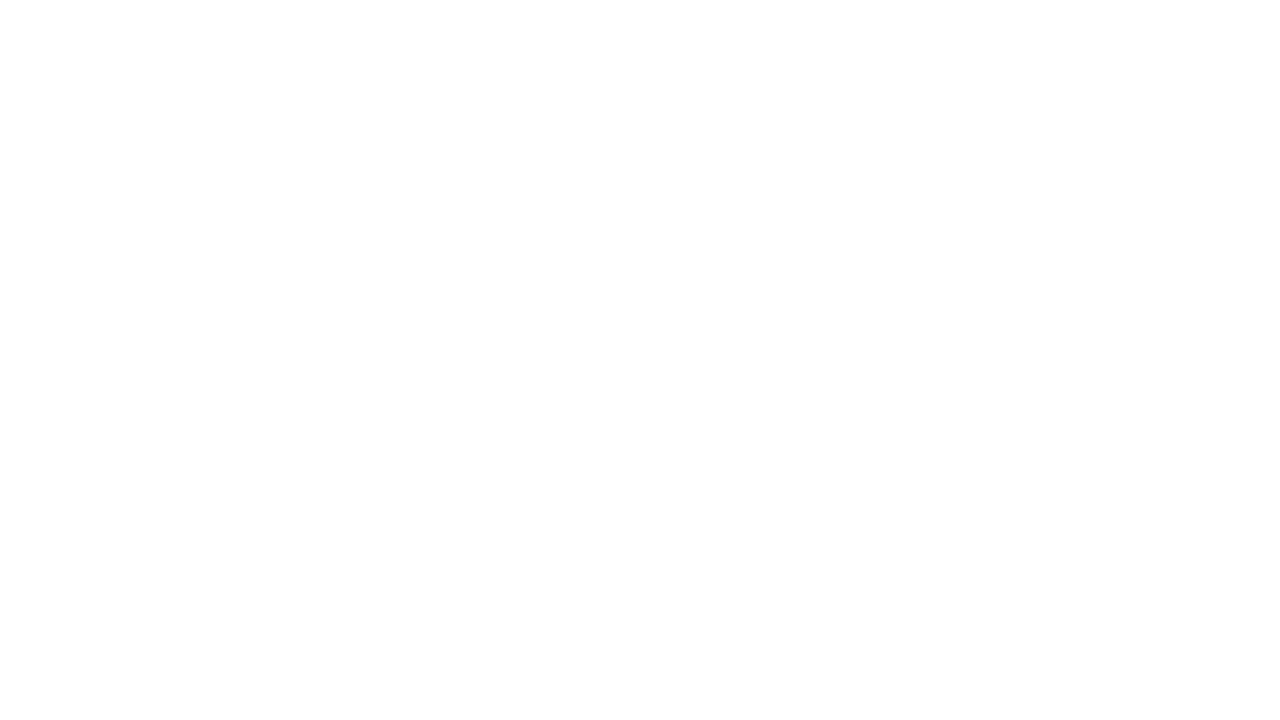